Tests drag and drop with click and hold approach, includes right-click action on a button element

Starting URL: https://demoqa.com/droppable

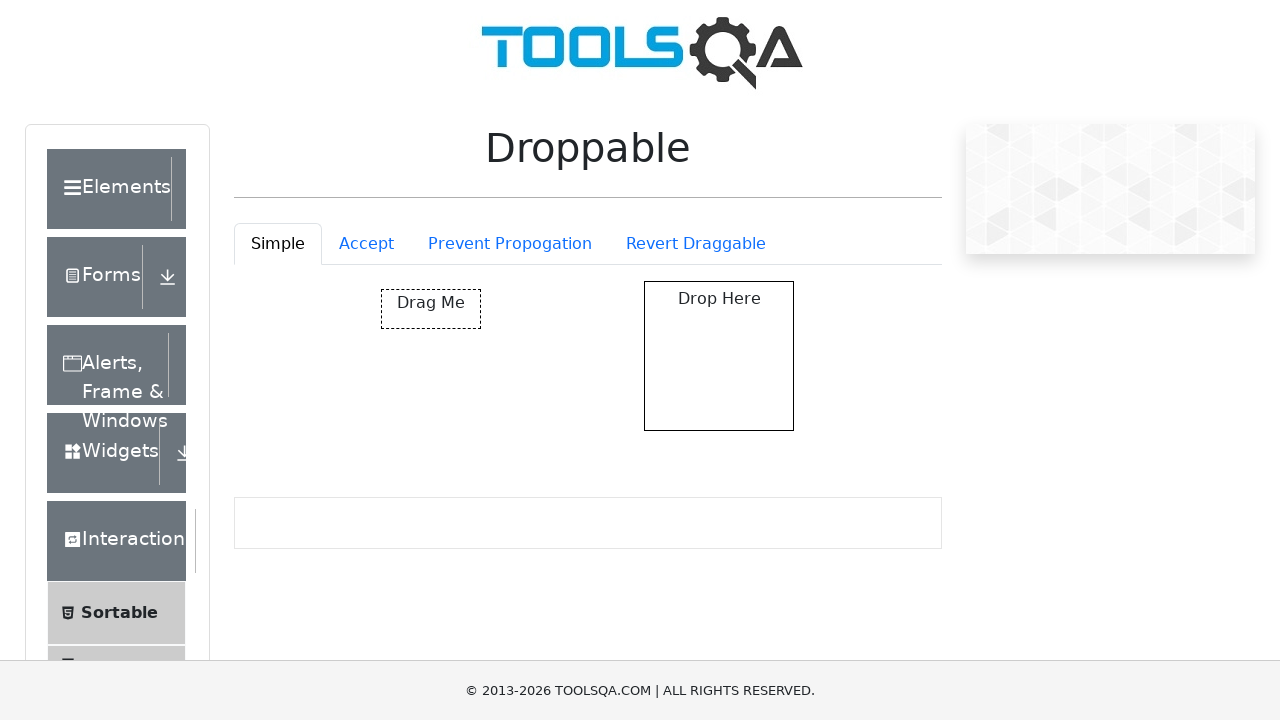

Waited for draggable element to be visible
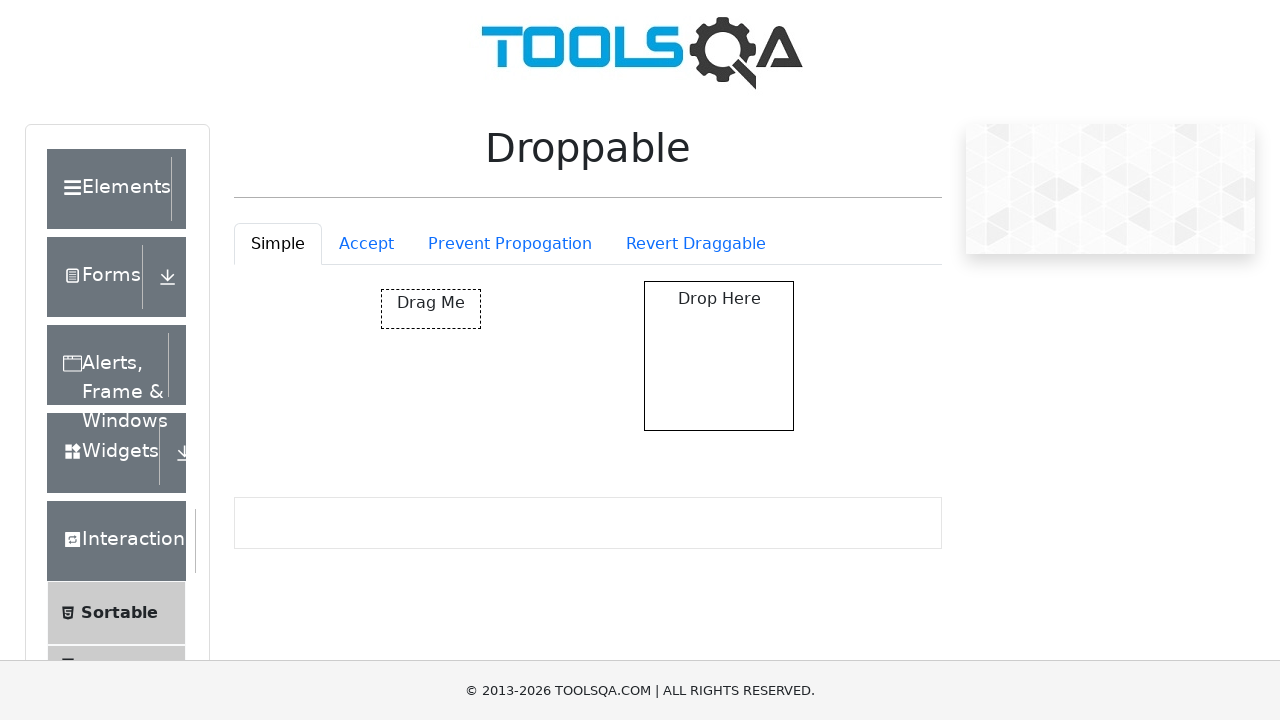

Right-clicked on the accept tab button at (366, 244) on #droppableExample-tab-accept
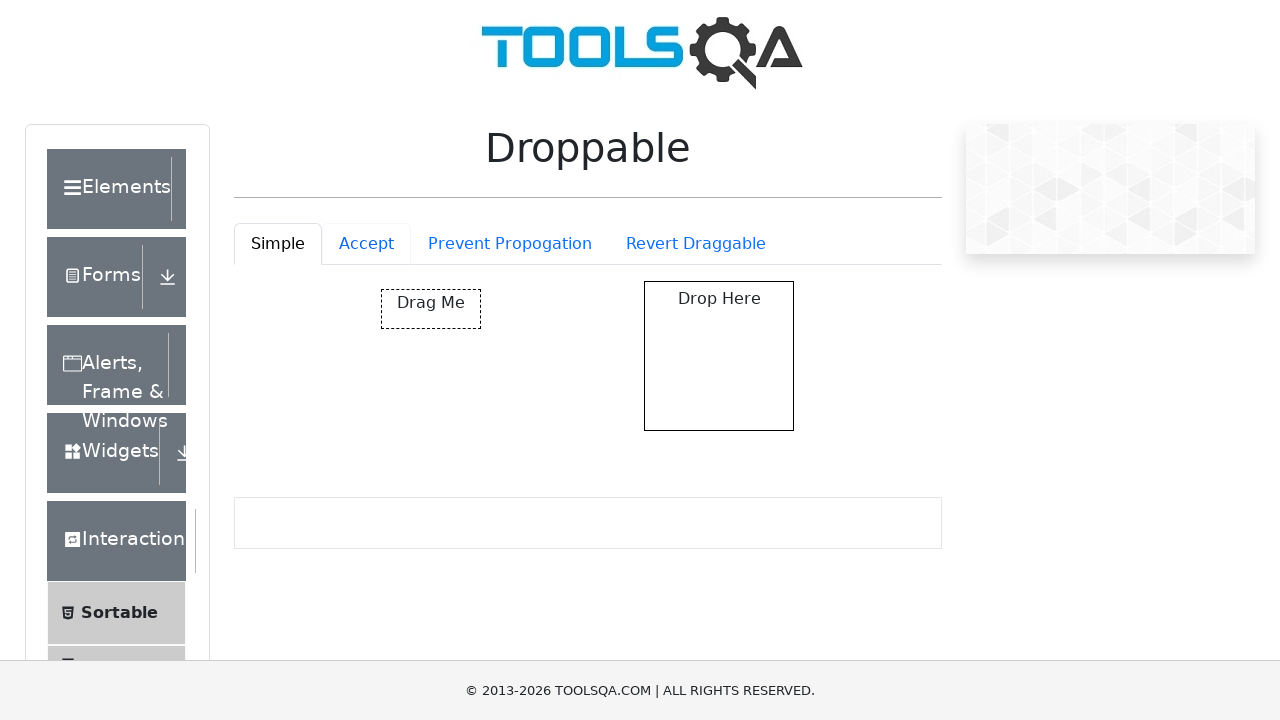

Located the draggable source element
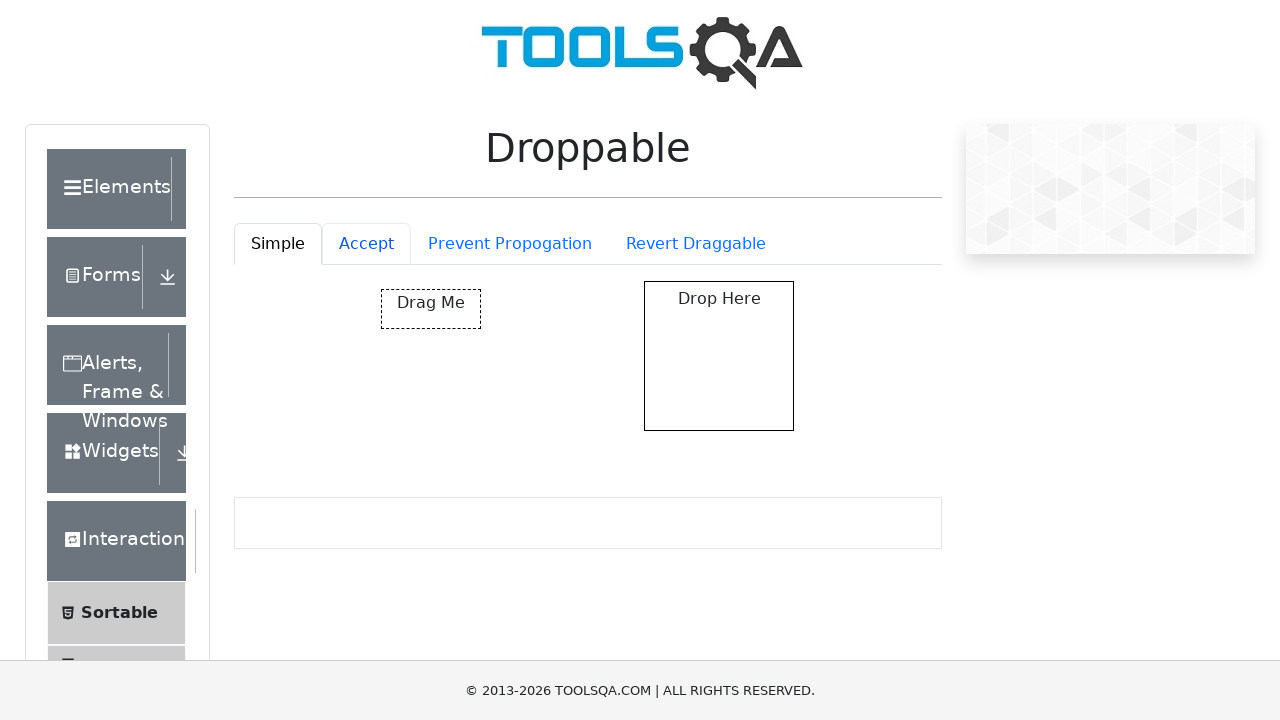

Located the droppable target element
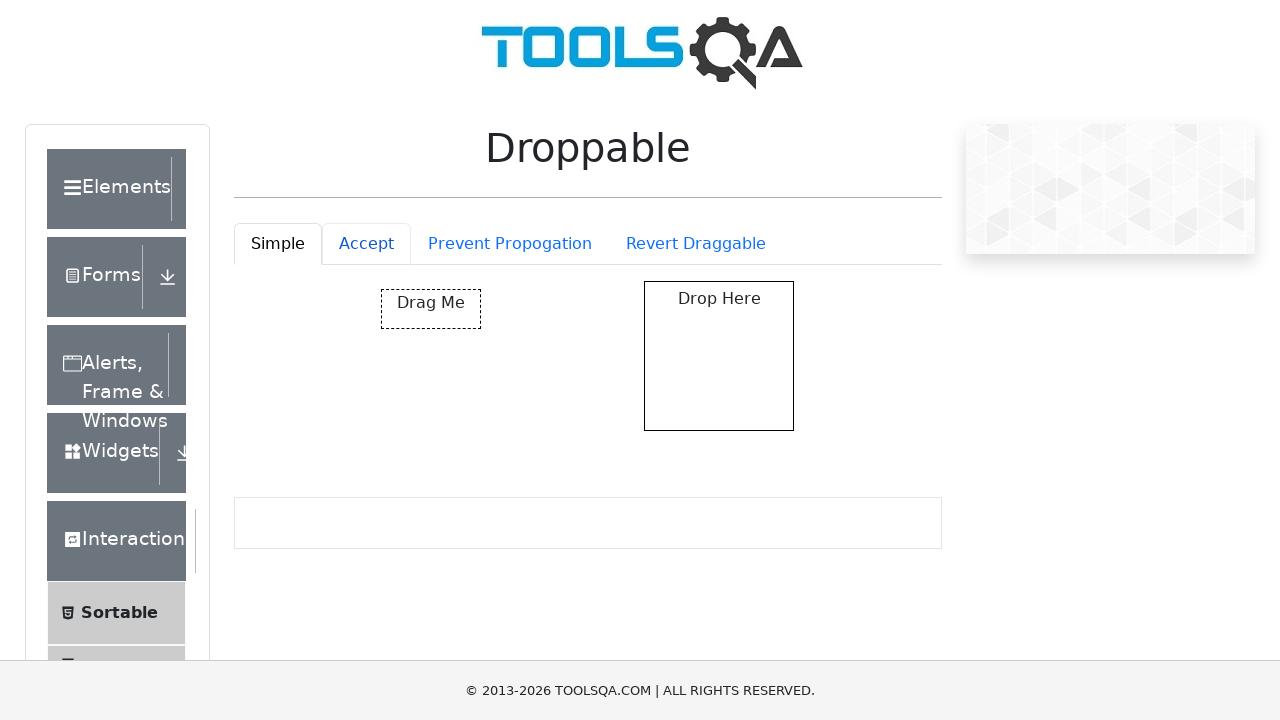

Performed drag and drop from source to target element at (719, 356)
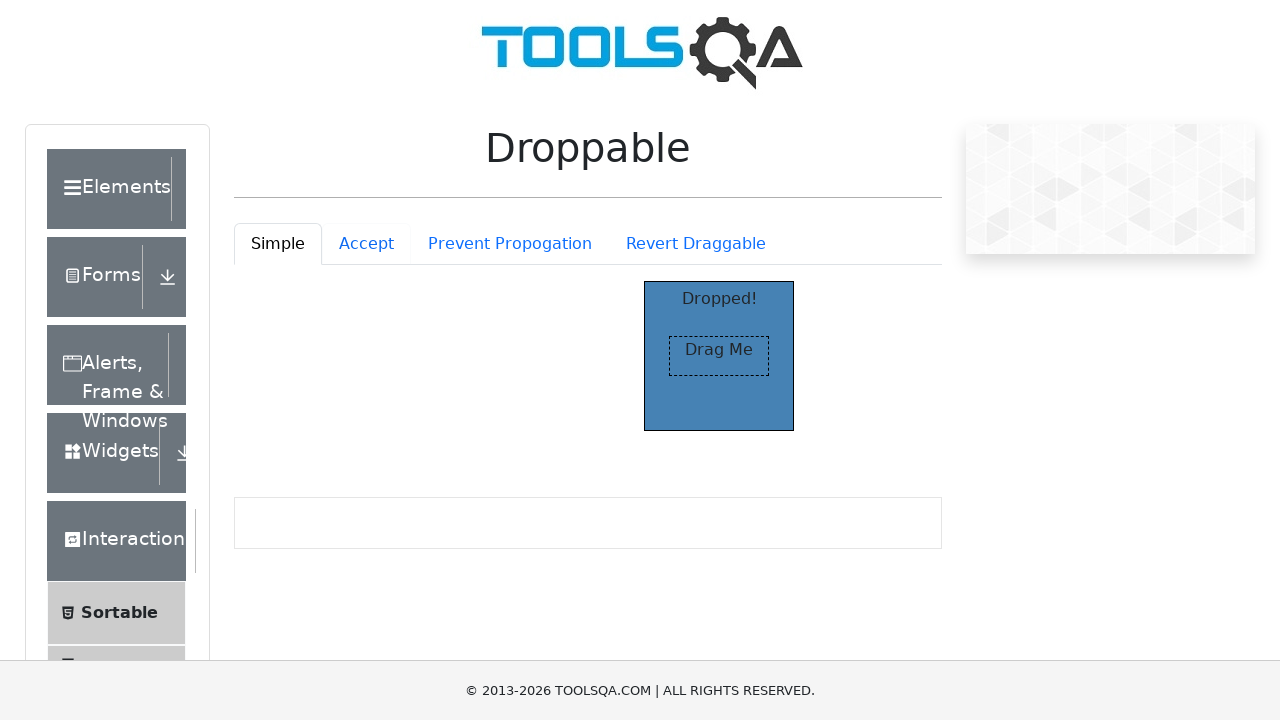

Located the 'Dropped!' verification message
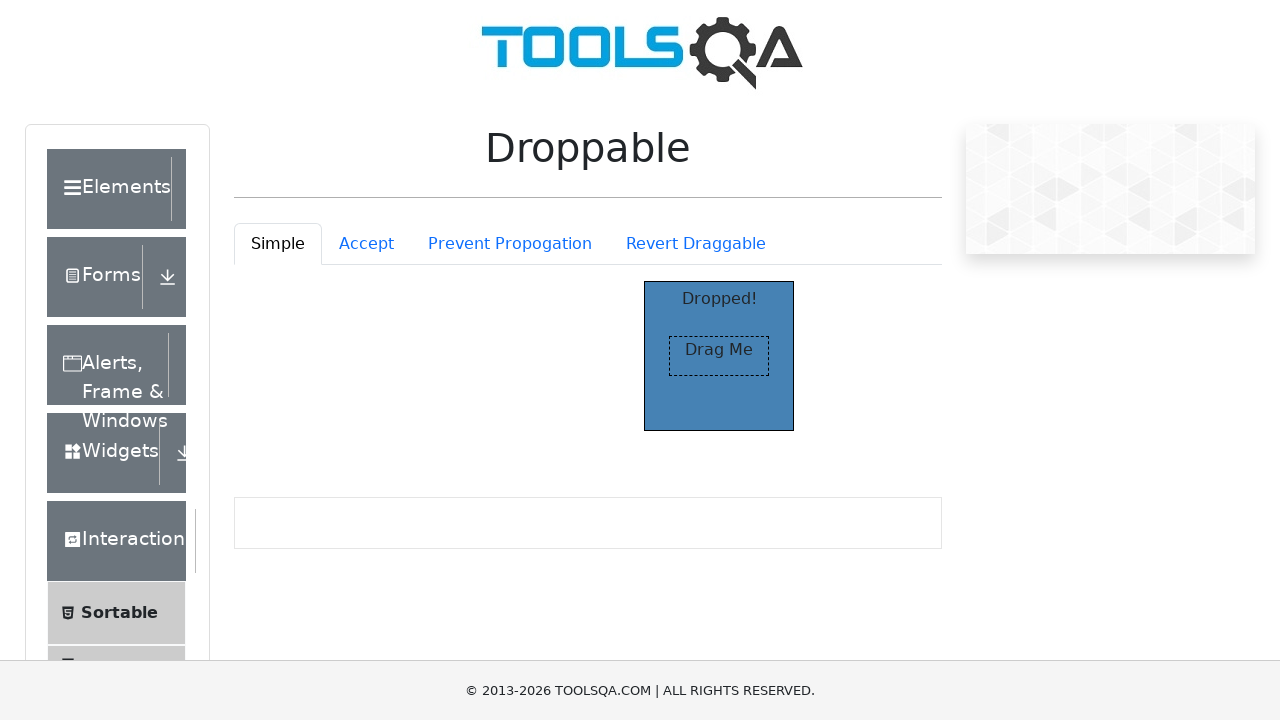

Verified that drop was successful - 'Dropped!' message confirmed
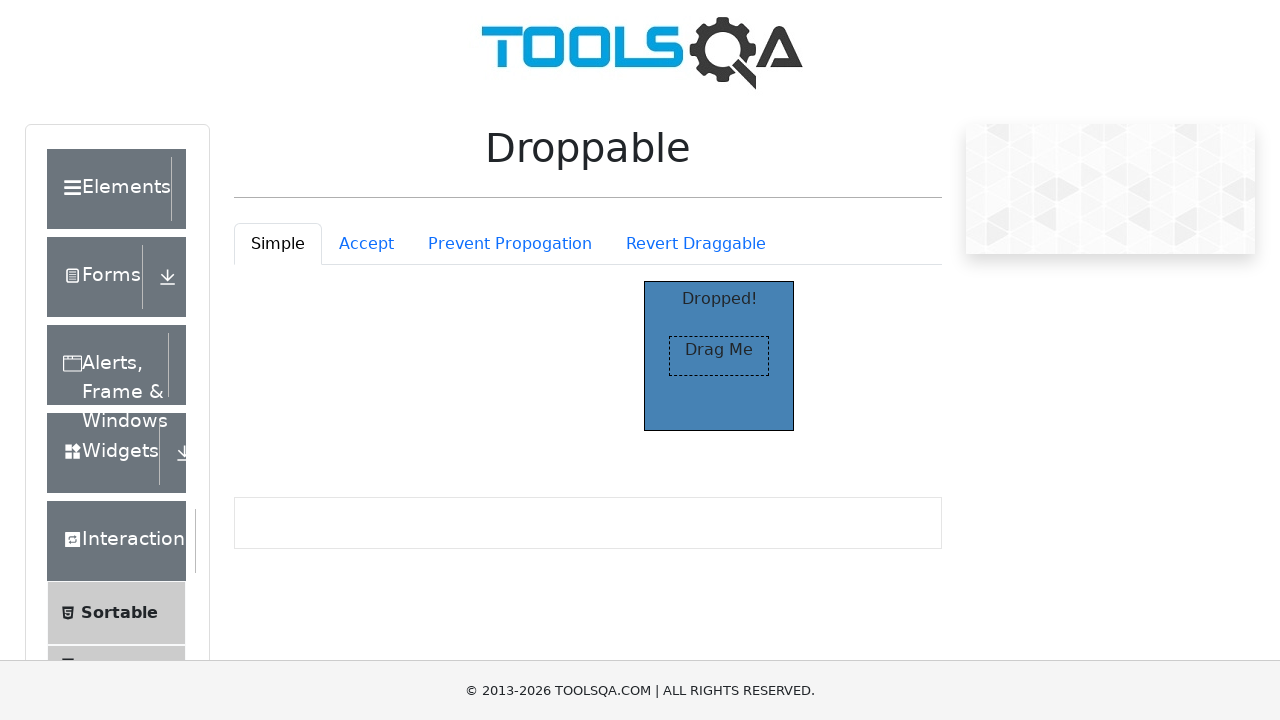

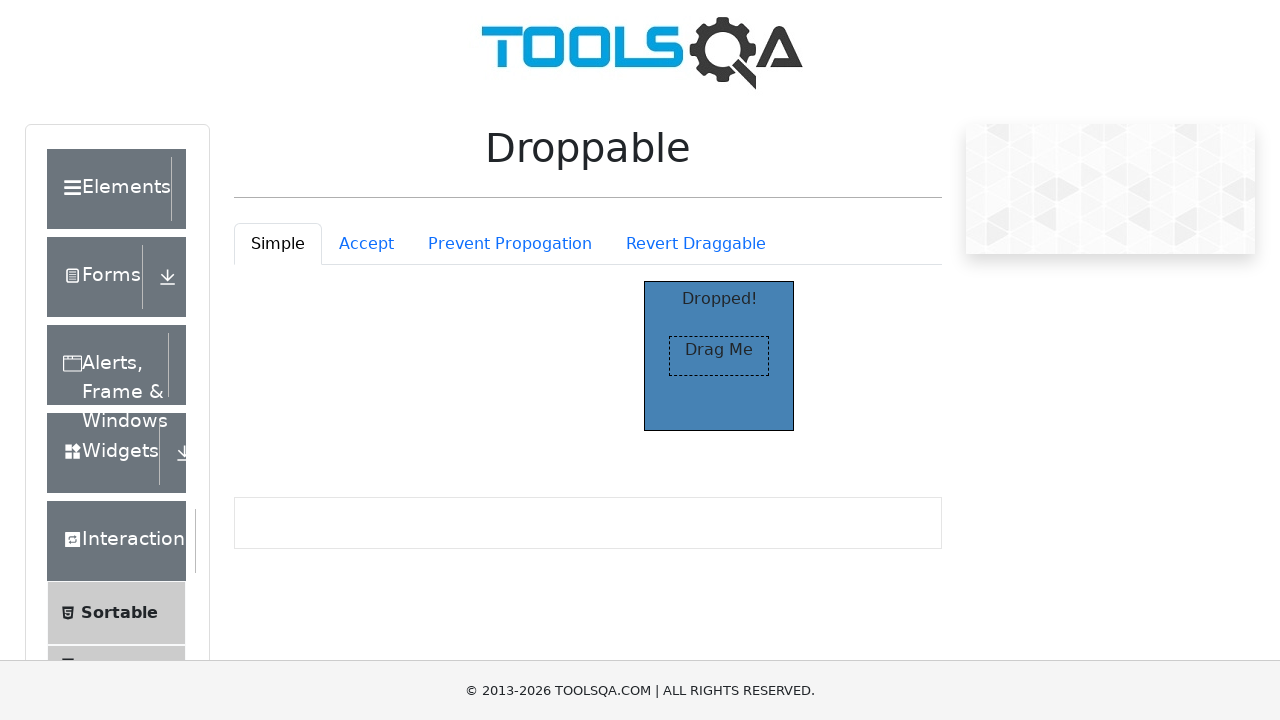